Tests opening a menu button dropdown by clicking on a button labeled "Test" and waiting for the menu to appear

Starting URL: https://magstrong07.github.io/admiral-react-test/#/menu_button

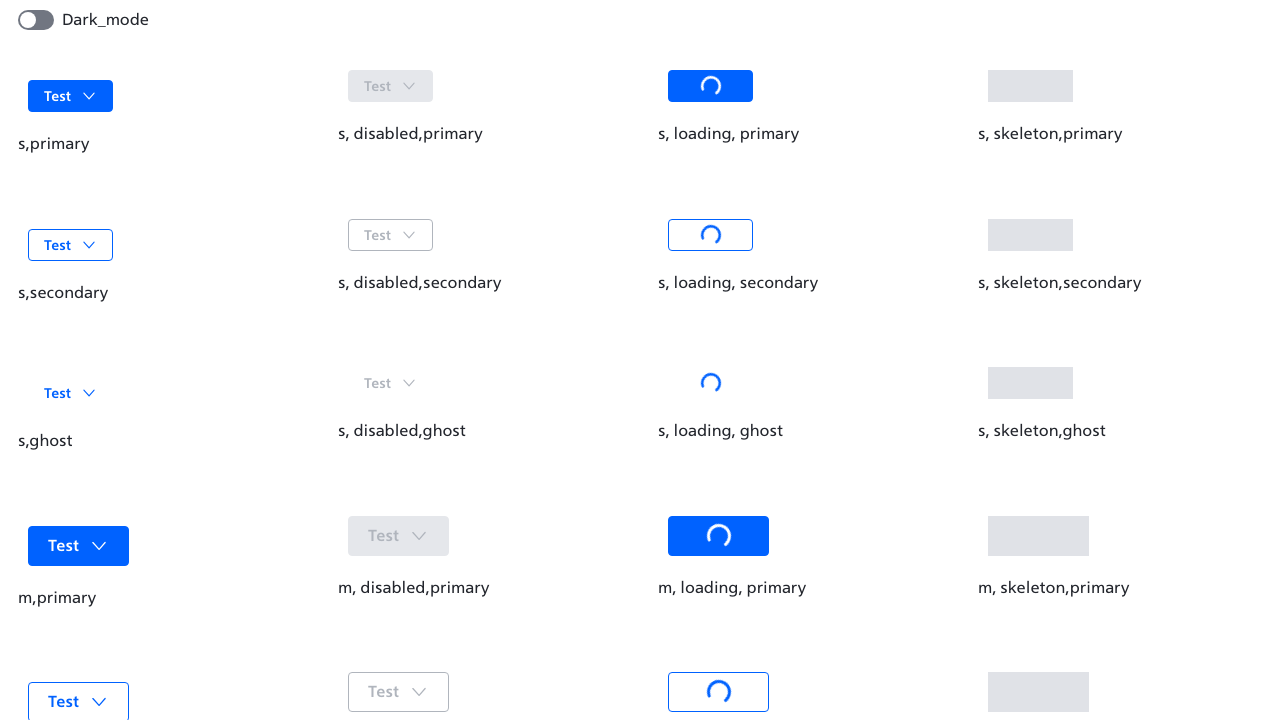

Navigated to menu button test page
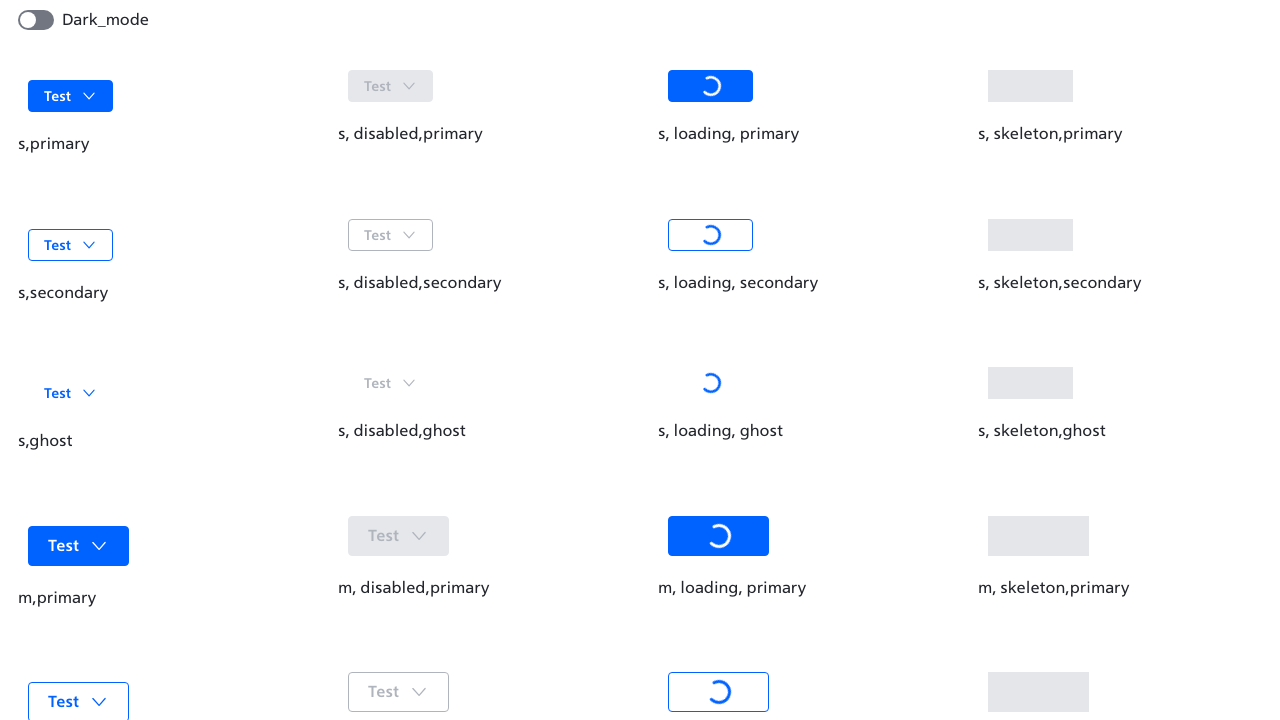

Clicked the Test menu button at (71, 96) on button:has-text("Test")
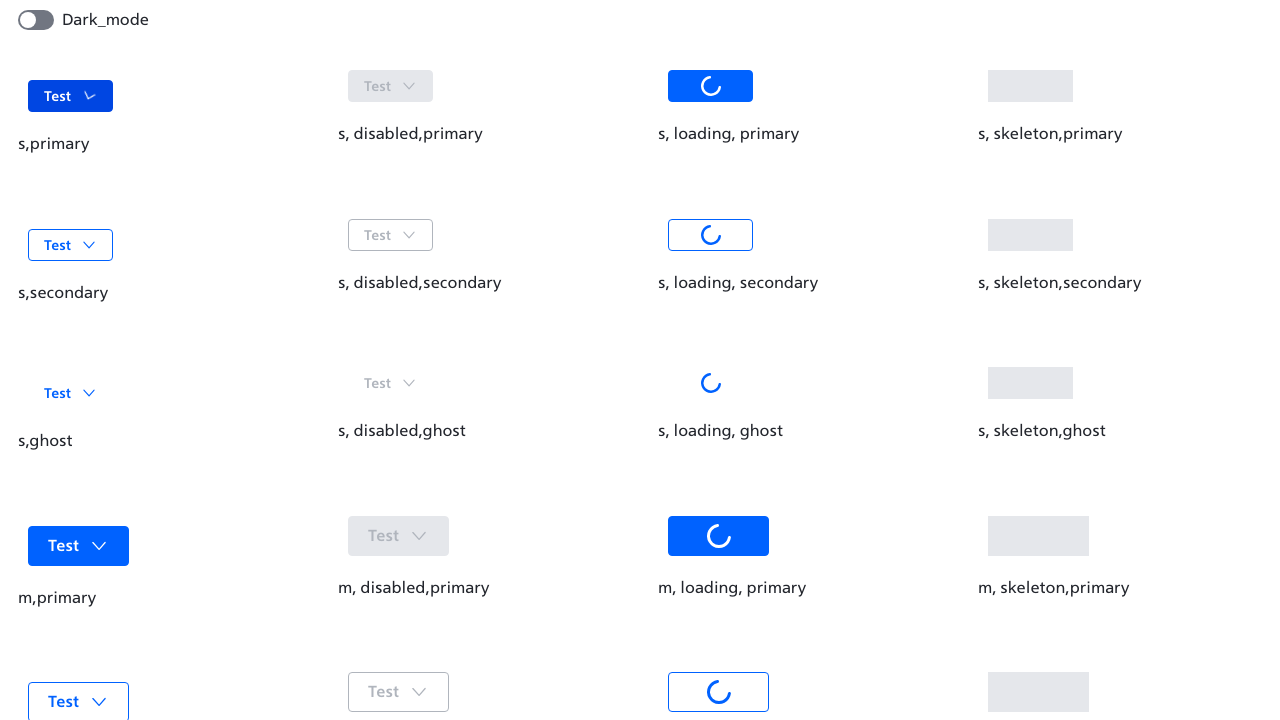

Waited for menu animation to complete
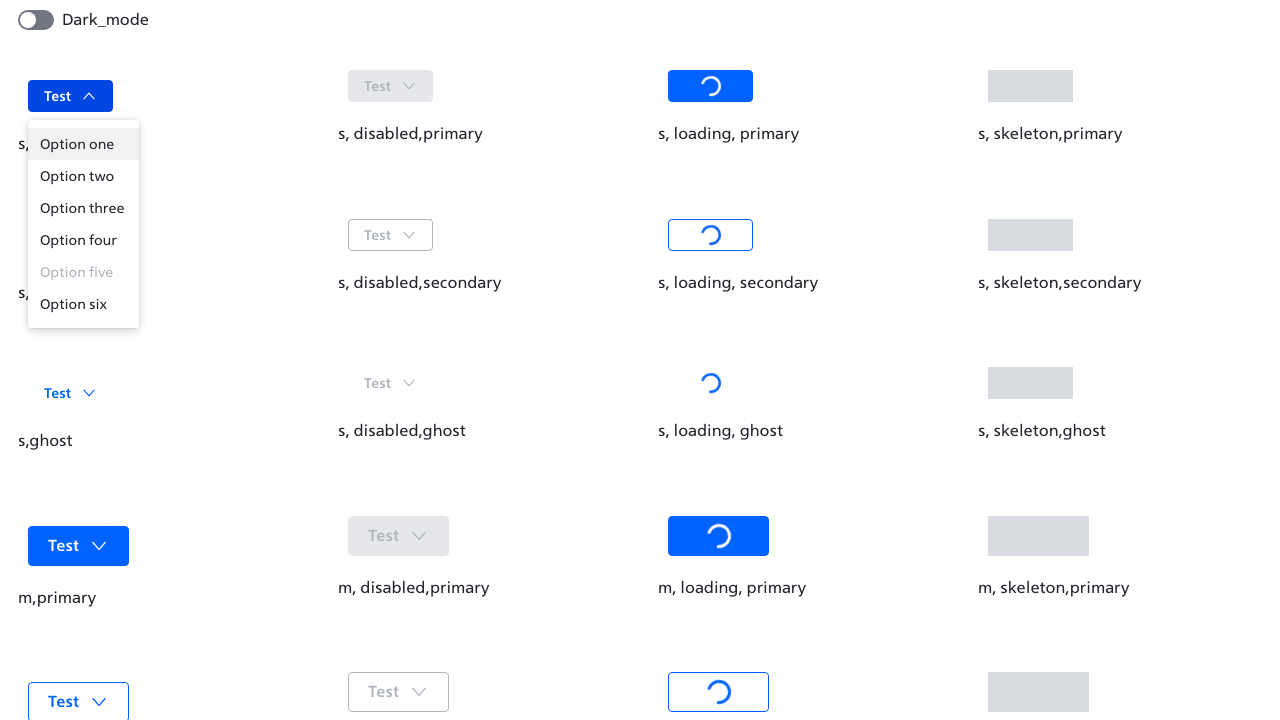

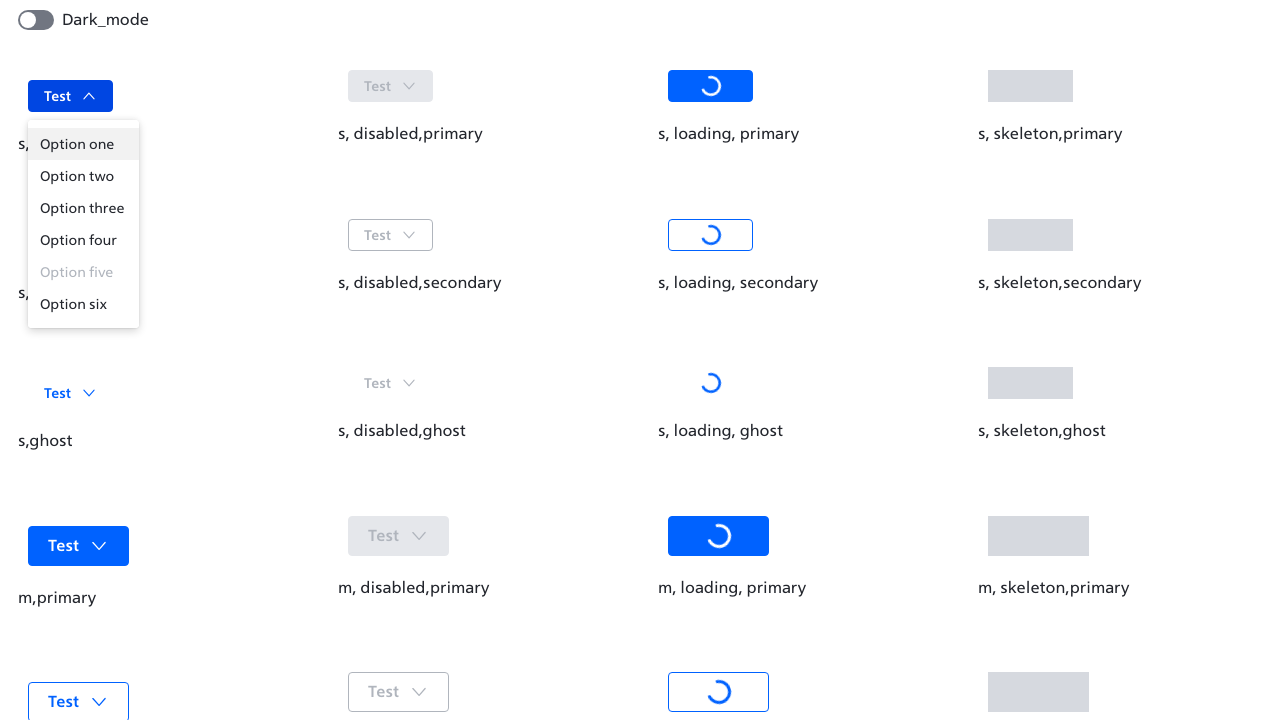